Tests the search filter functionality by entering "Rice" in the search field and verifying that all displayed items contain "Rice" in their names

Starting URL: https://rahulshettyacademy.com/seleniumPractise/#/offers

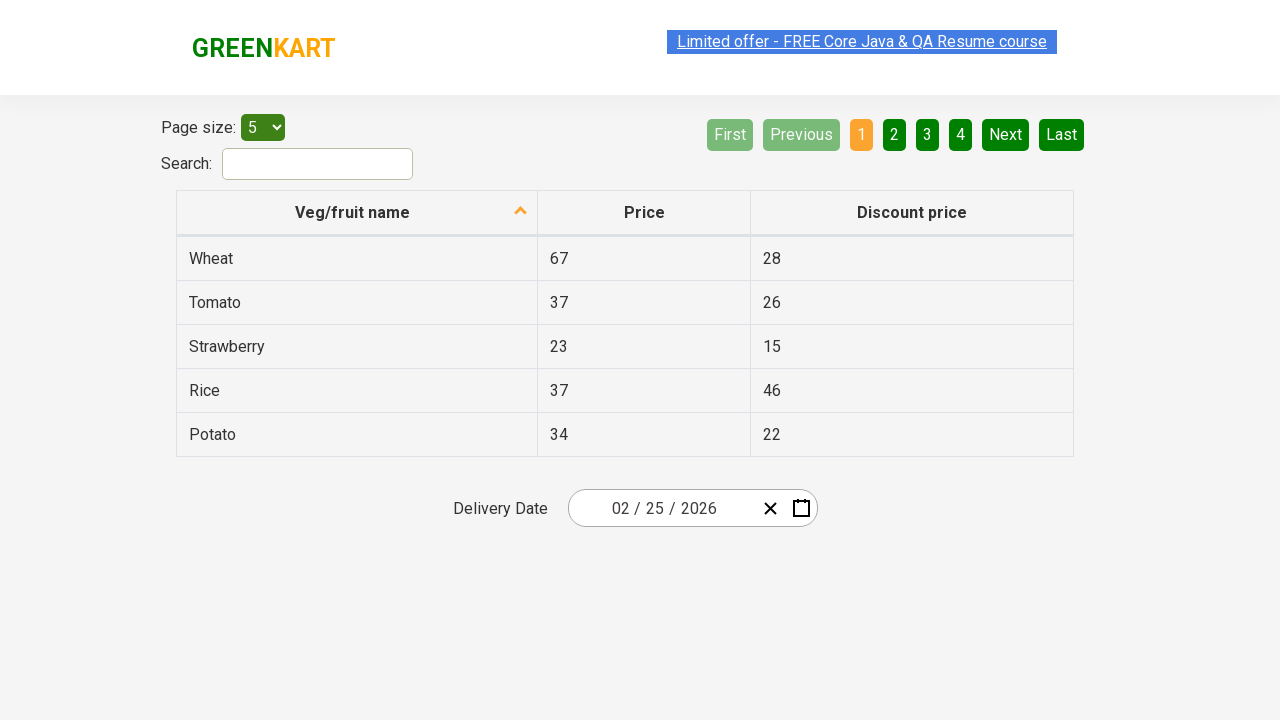

Filled search field with 'Rice' on #search-field
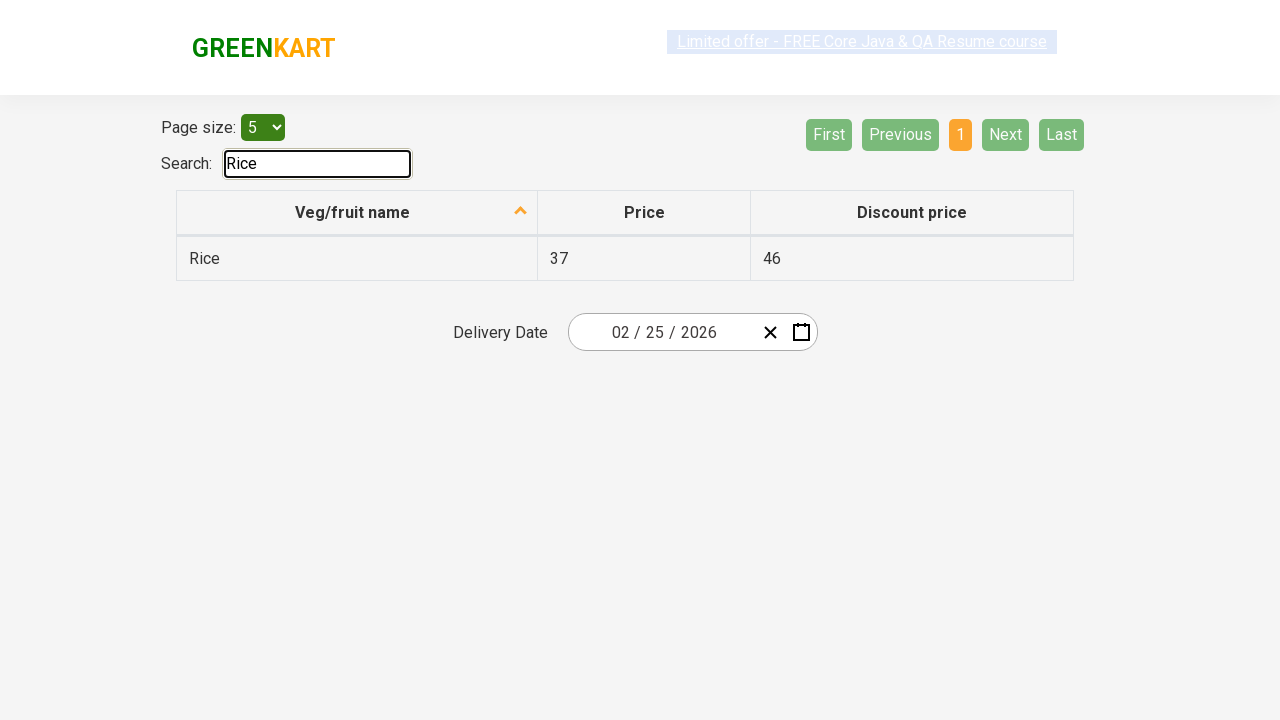

Filtered results loaded after searching for 'Rice'
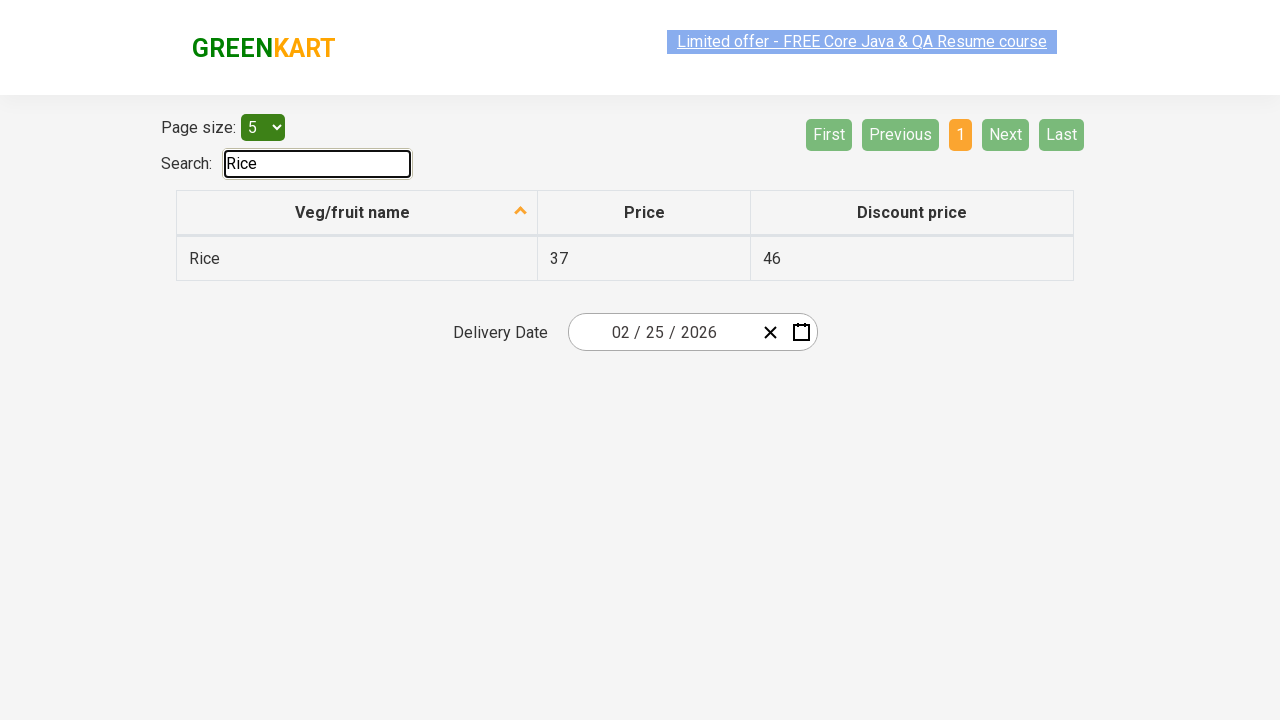

Retrieved all items from first column of filtered results
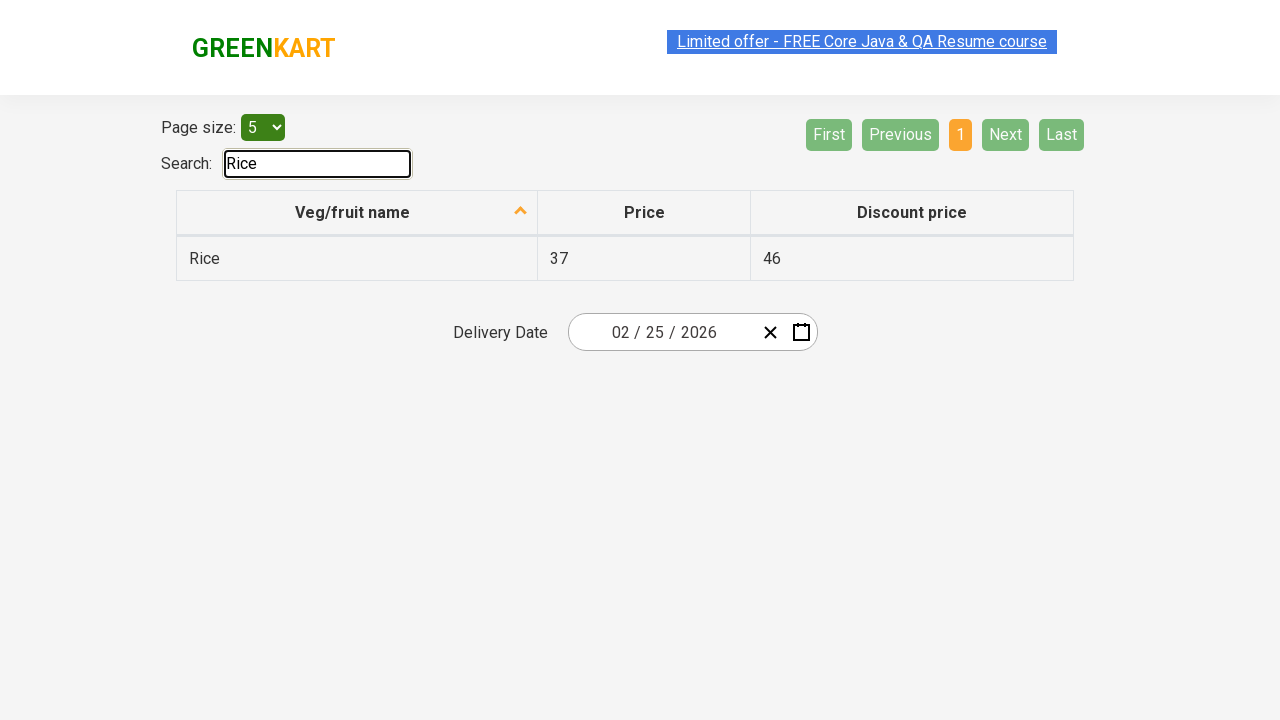

Verified item 'Rice' contains 'Rice'
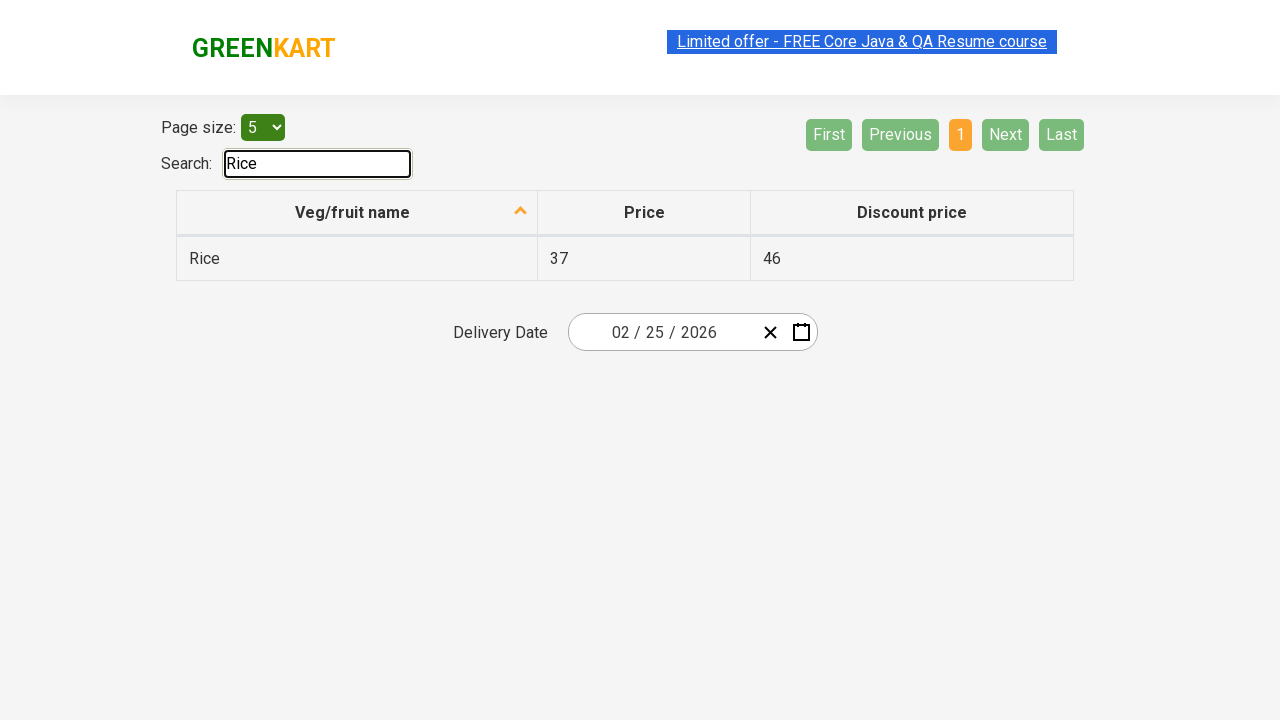

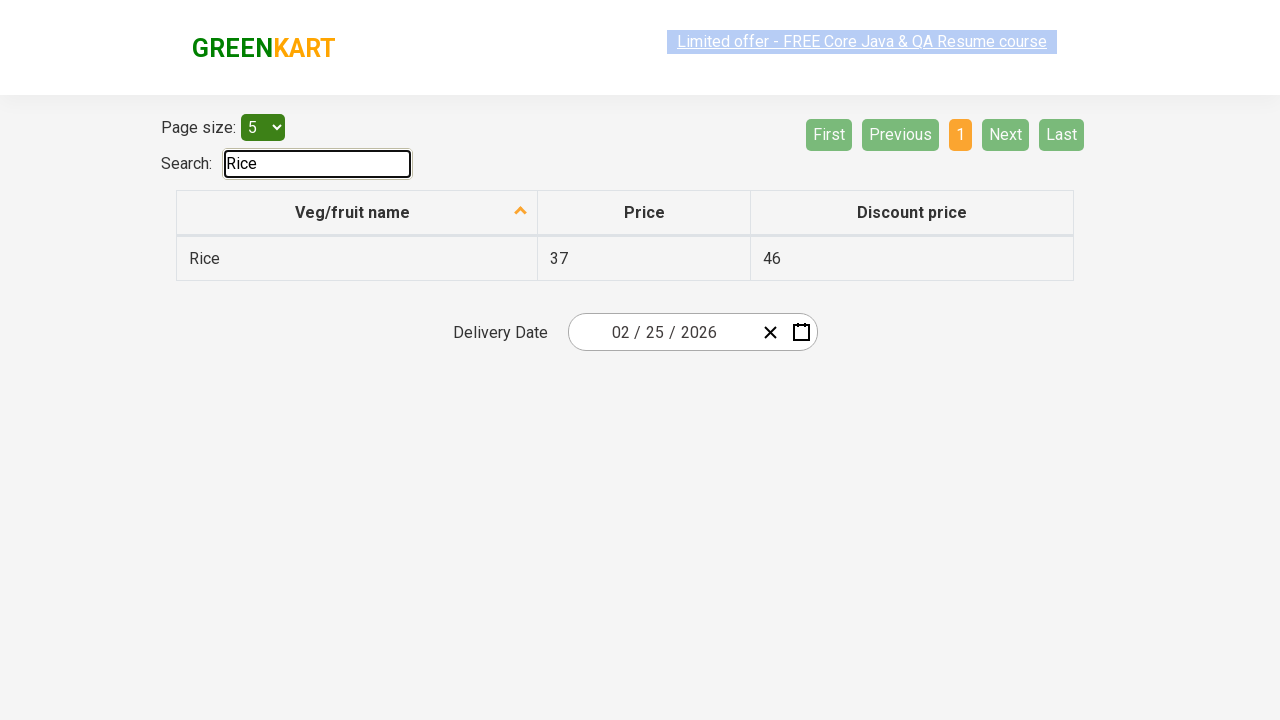